Tests DuckDuckGo search functionality by entering a search query and verifying the page title changes to reflect the search results.

Starting URL: https://duckduckgo.com/

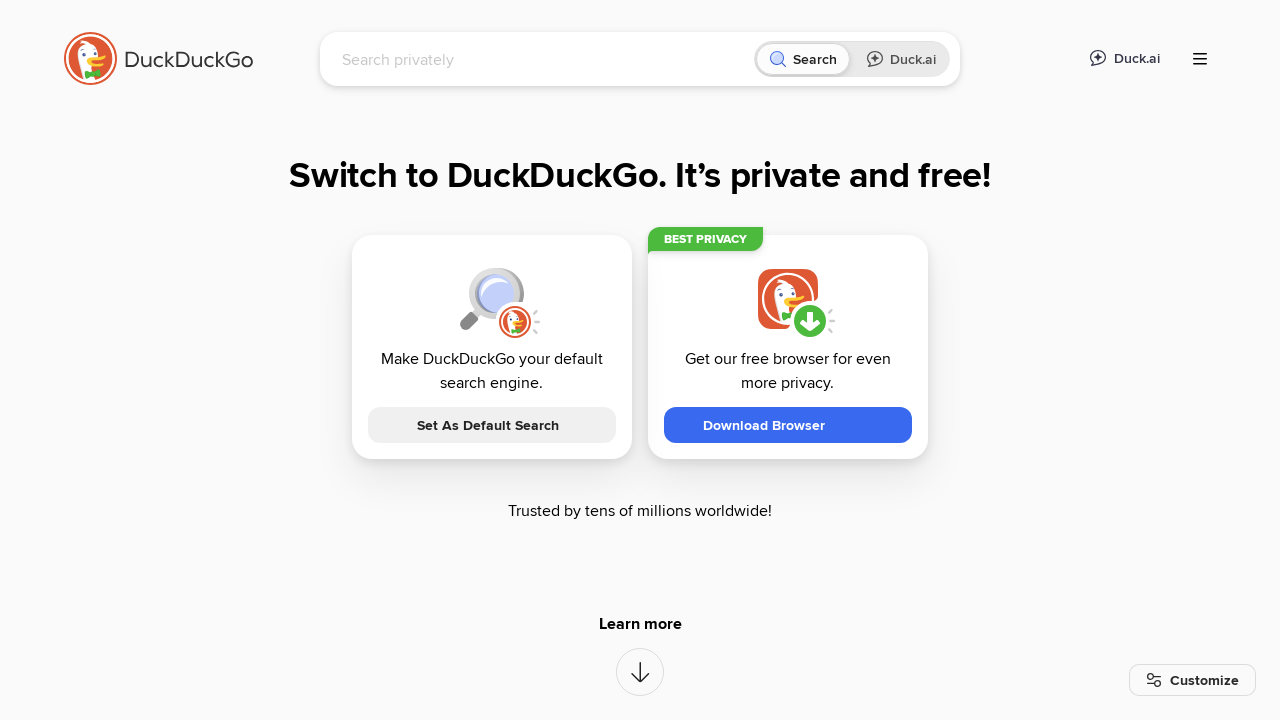

Filled search box with 'Selenium WebDriver' on input[name='q']
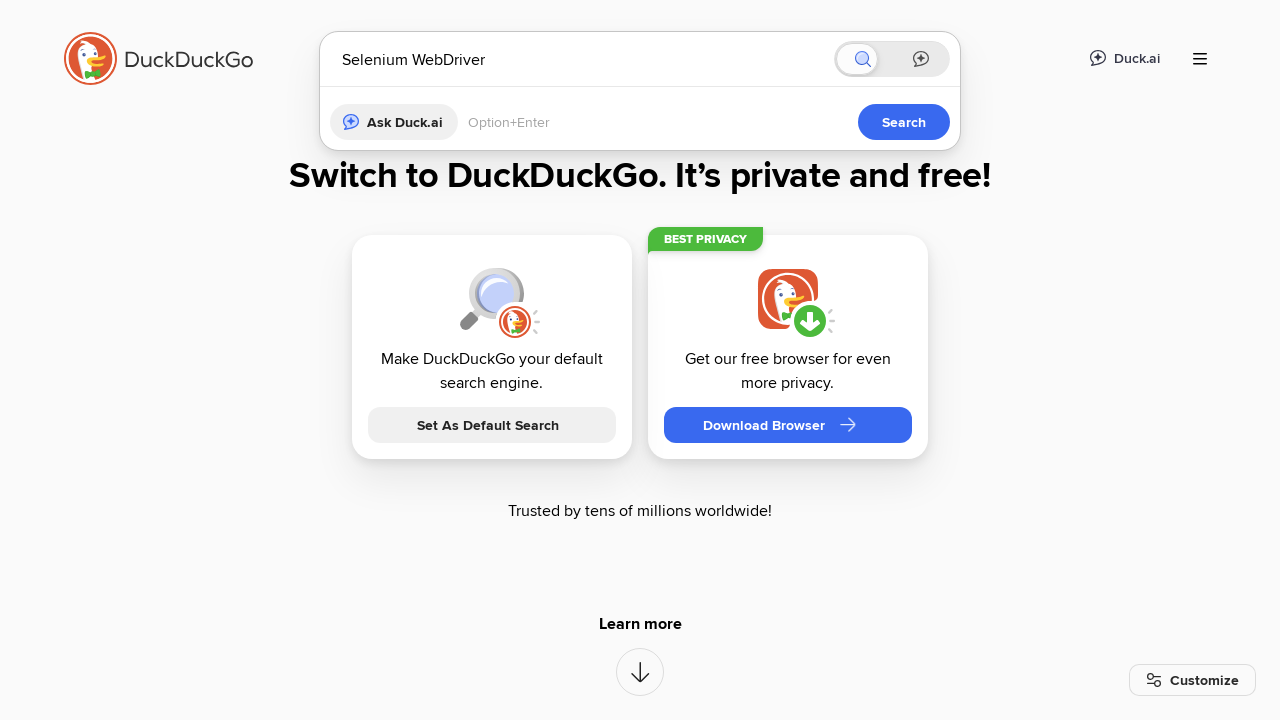

Pressed Enter to submit the search form on input[name='q']
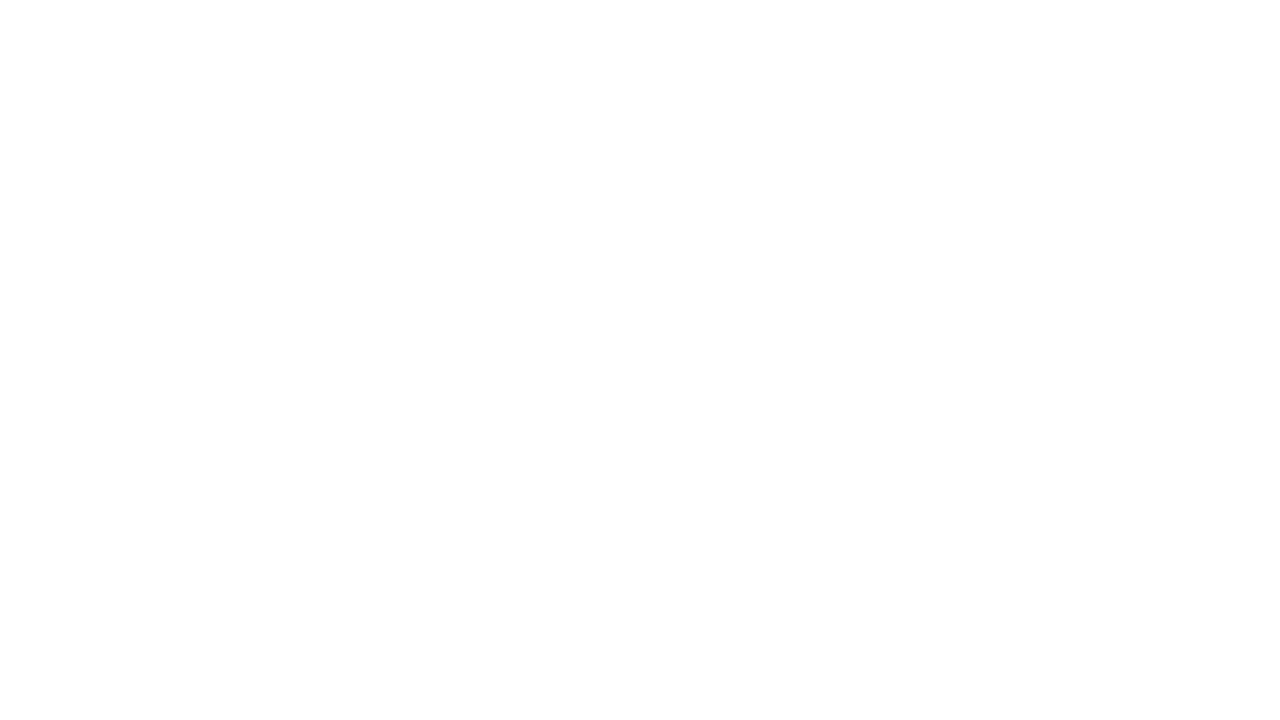

Page title updated to reflect search results for 'Selenium WebDriver'
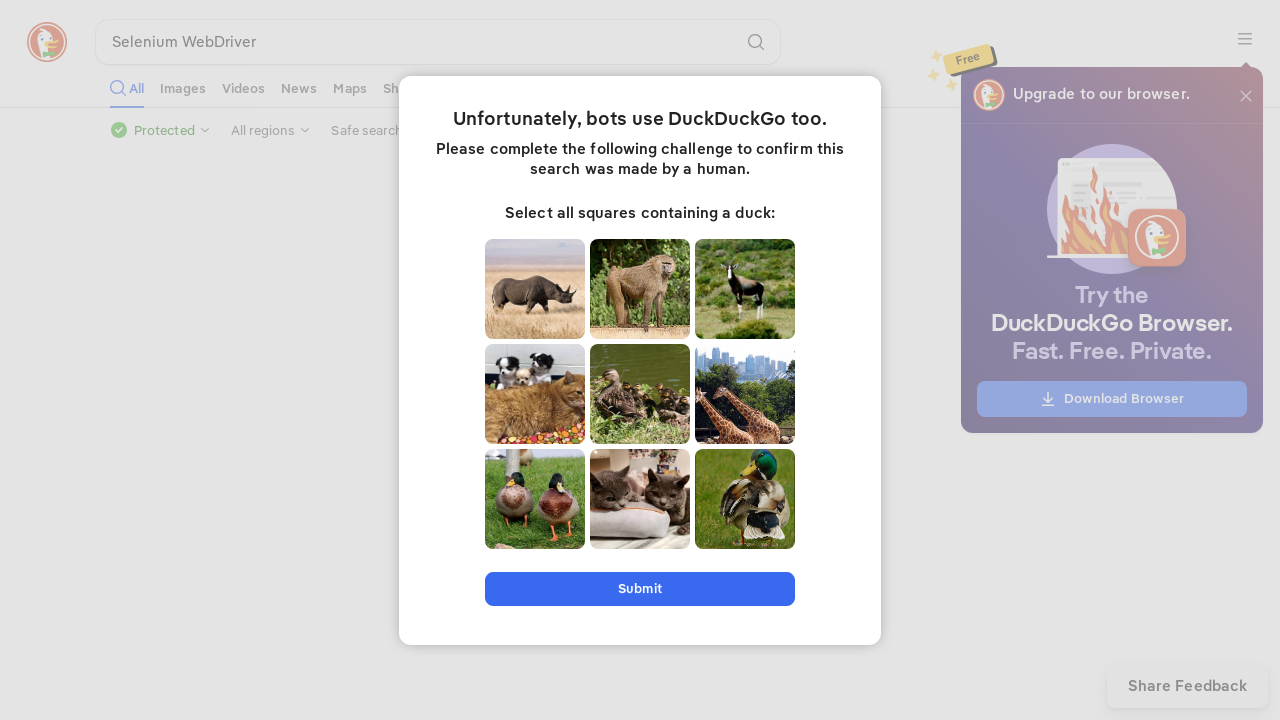

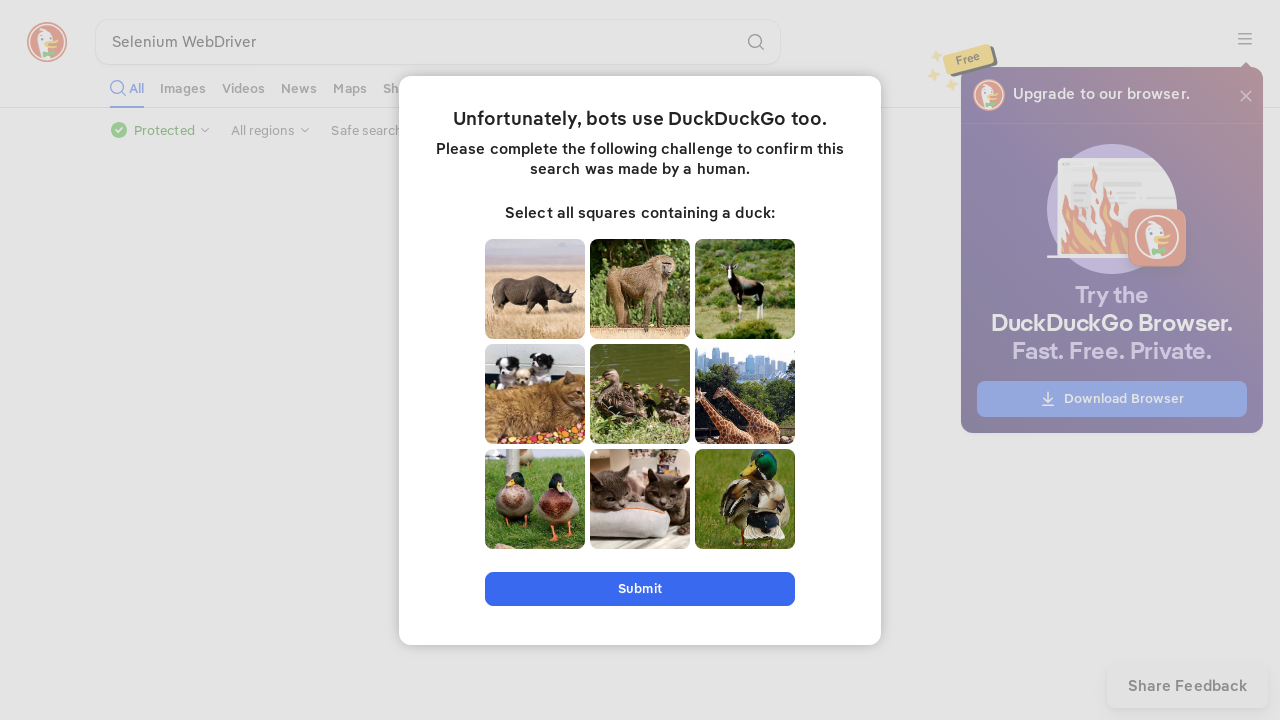